Tests checkbox interaction on W3Schools demo page by switching to iframe and toggling a checkbox based on its current state

Starting URL: https://www.w3schools.com/tags/tryit.asp?filename=tryhtml5_input_type_checkbox

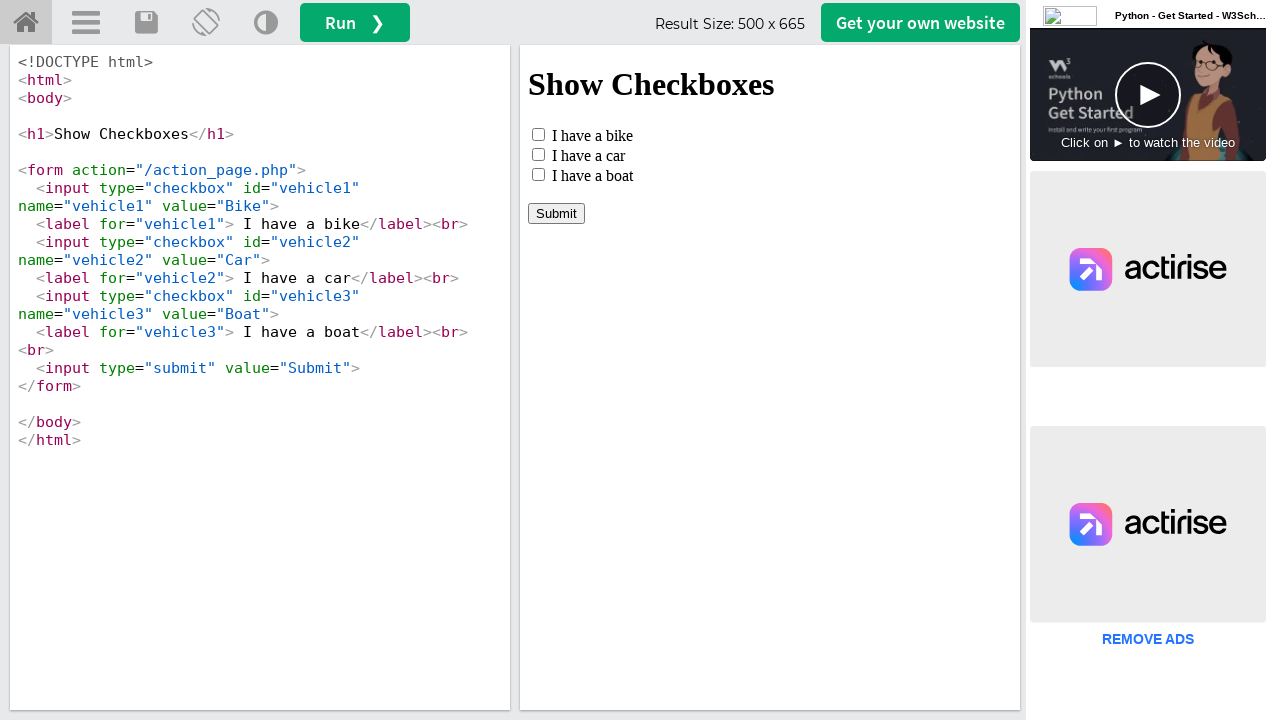

Located iframe with ID 'iframeResult'
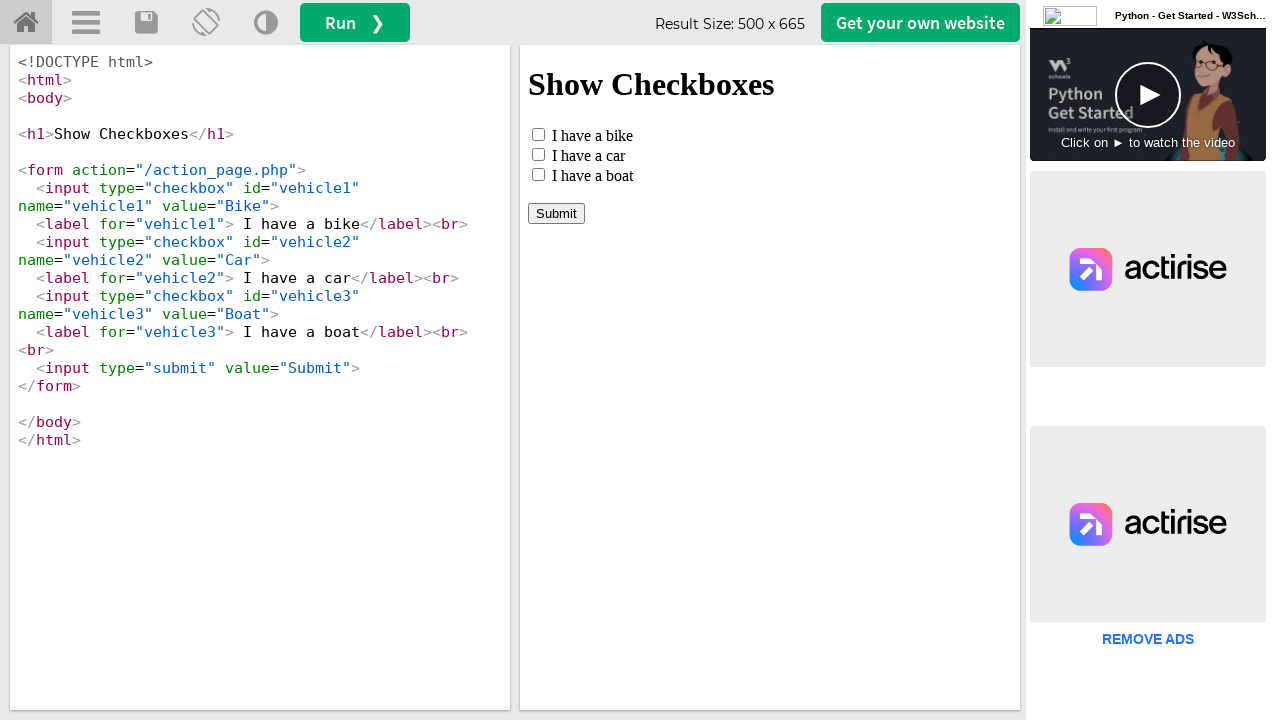

Located checkbox element with ID 'vehicle1' in iframe
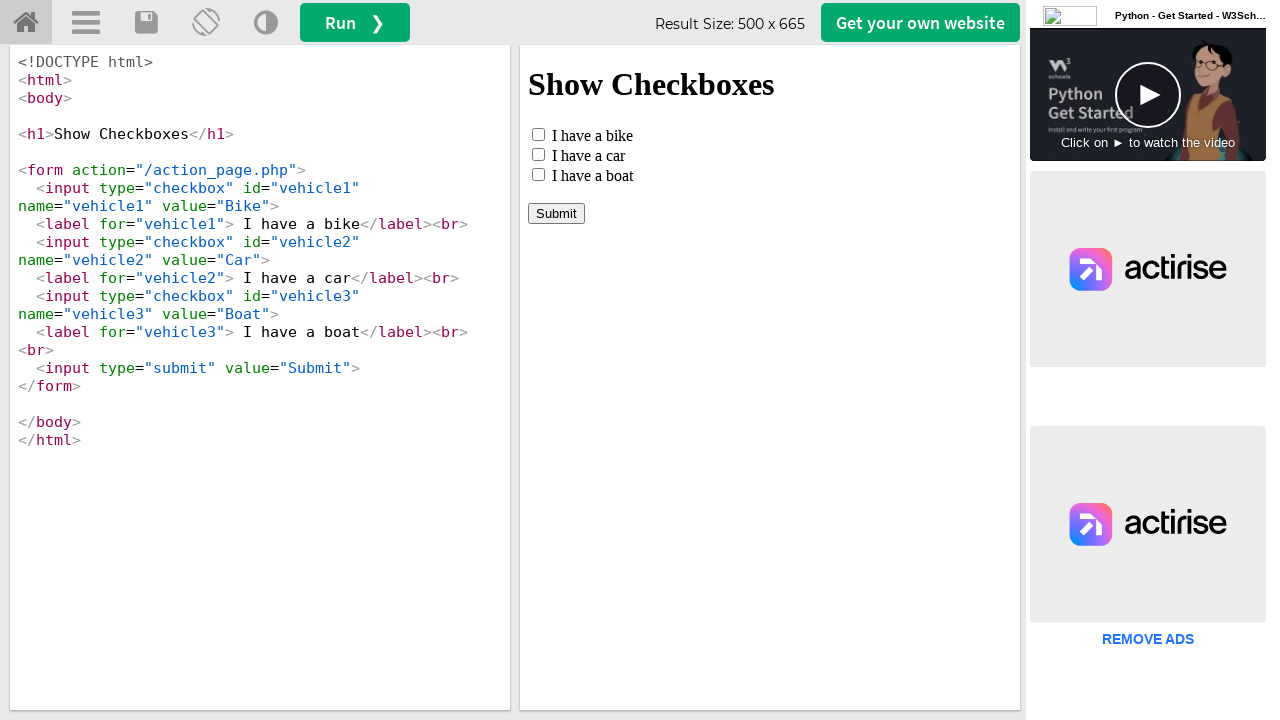

Checked checkbox state - found unchecked
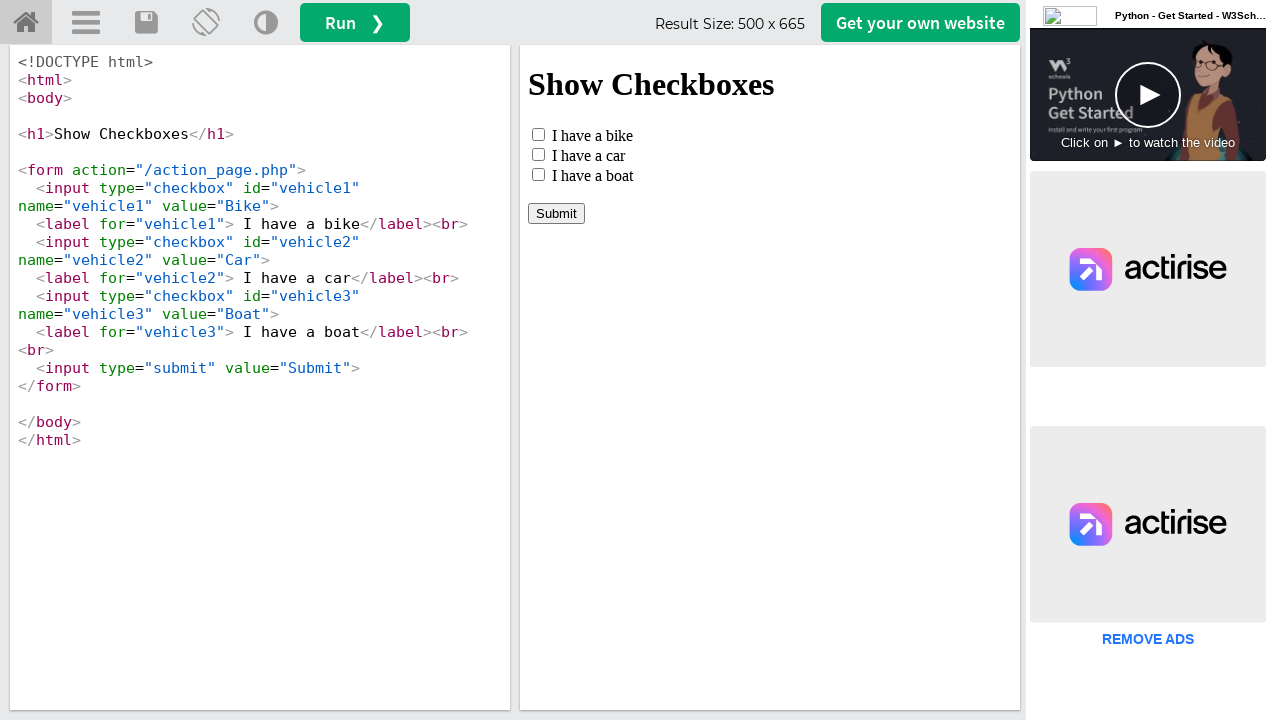

Clicked checkbox to toggle it to checked state at (538, 134) on #iframeResult >> internal:control=enter-frame >> #vehicle1
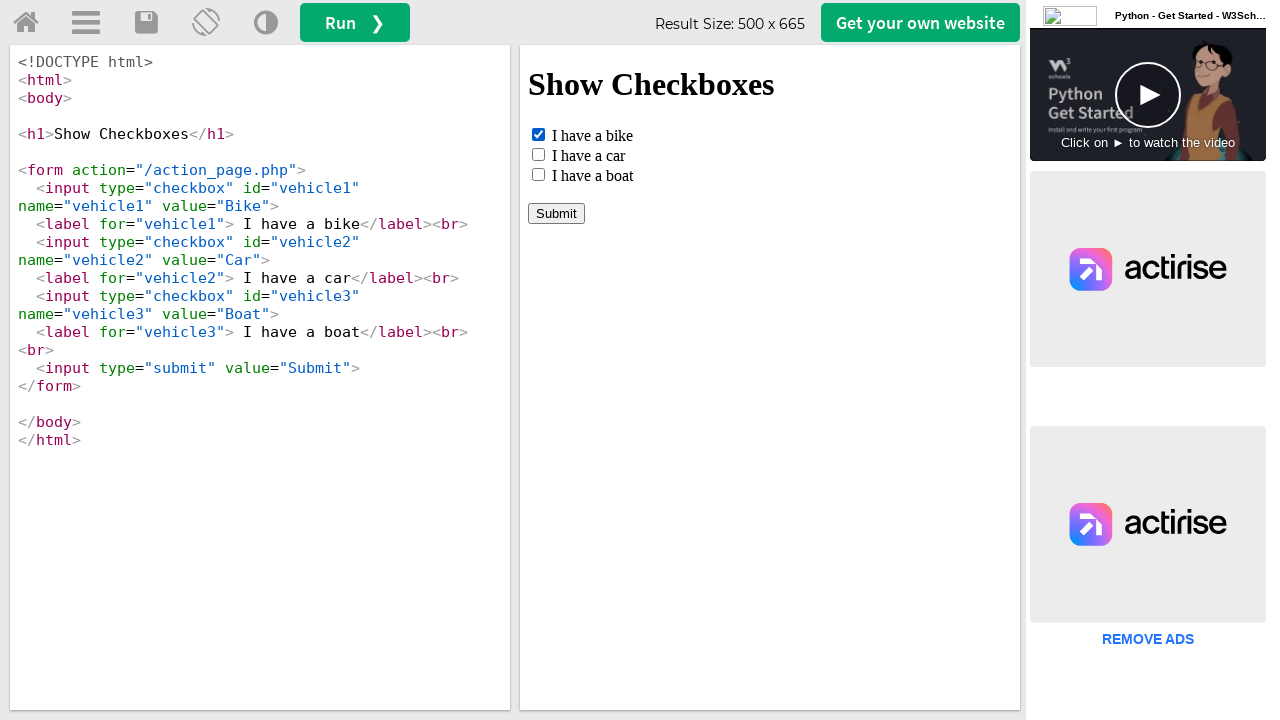

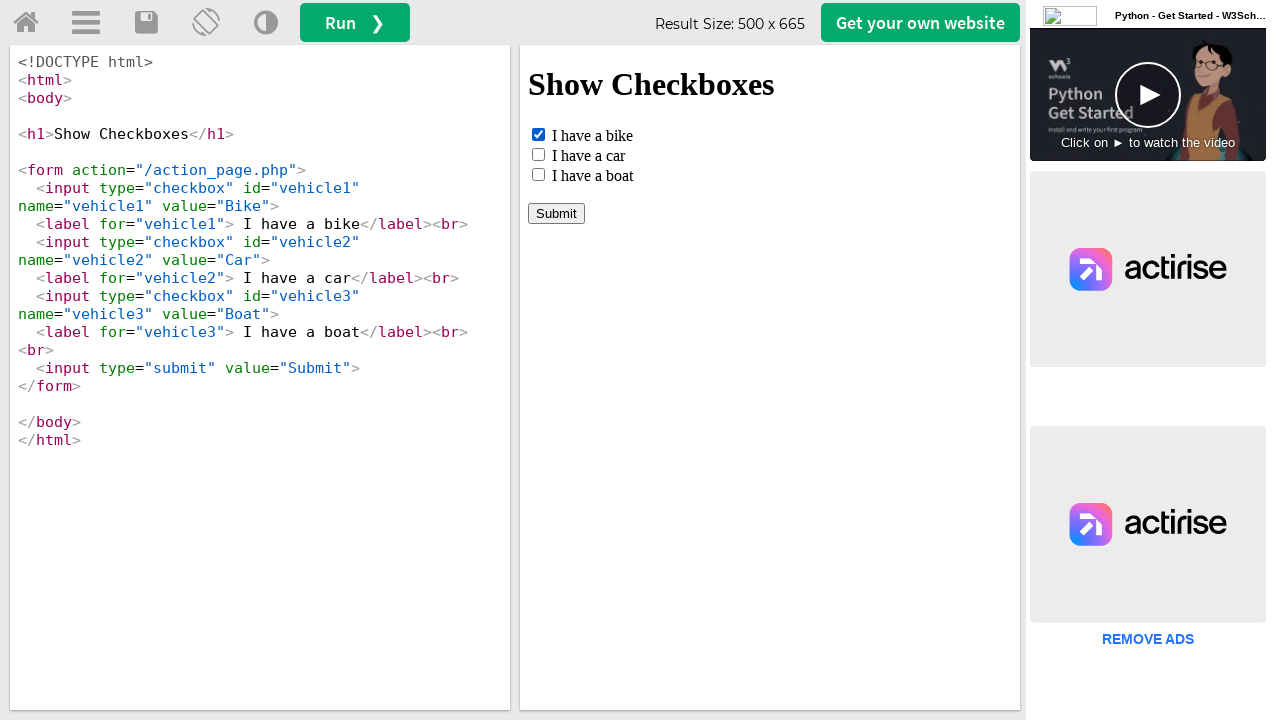